Tests selecting multiple items from a list using click and hold actions

Starting URL: https://atidcollege.co.il/Xamples/ex_actions.html

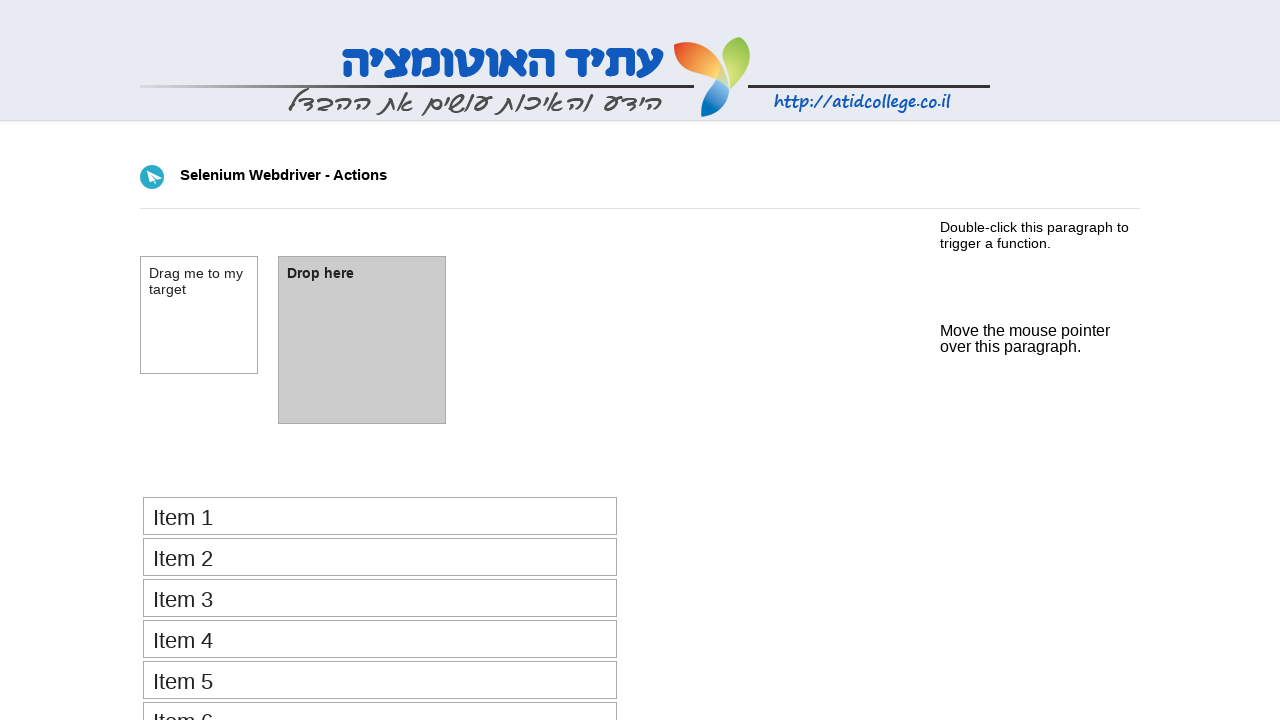

Located list items from select_items element
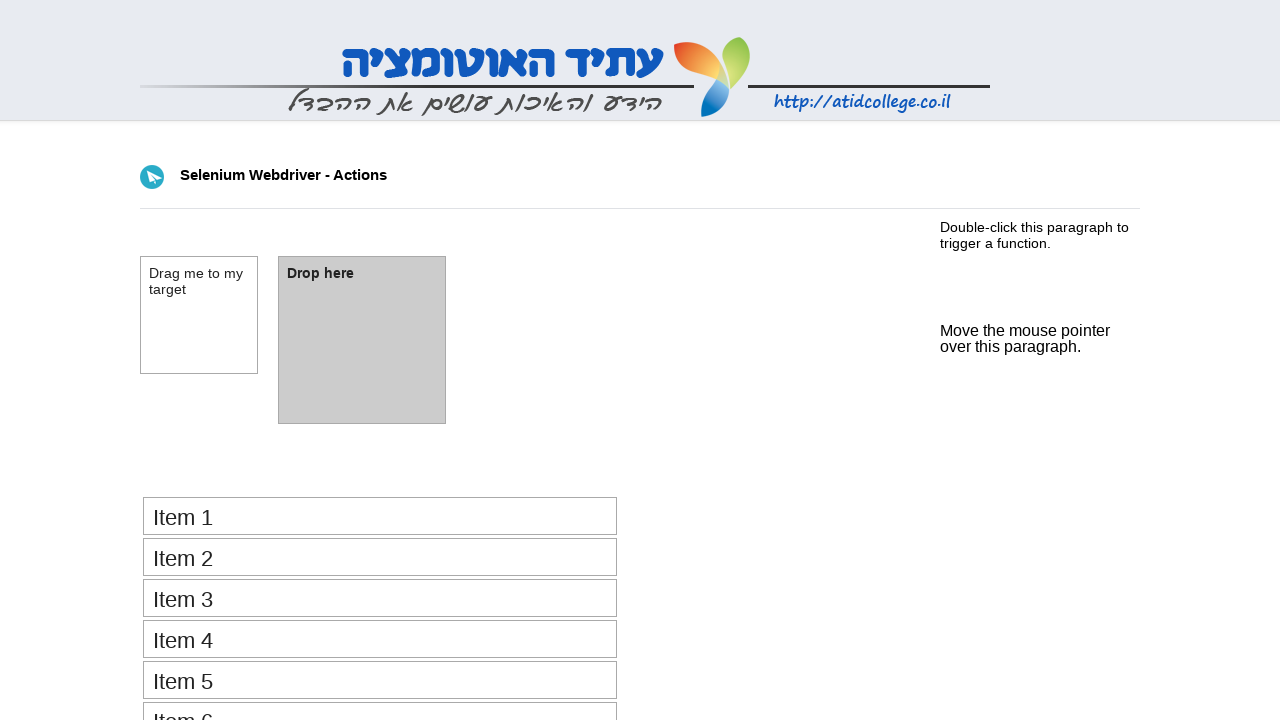

Selected first item from list
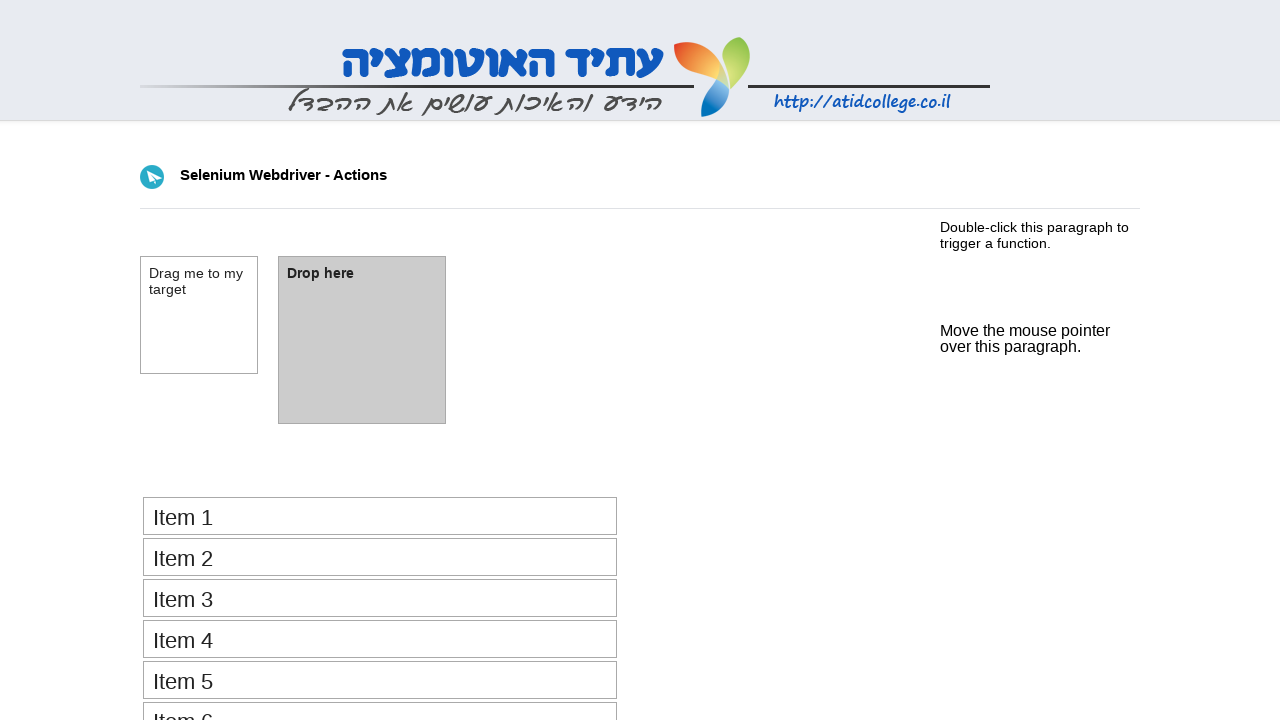

Selected second item from list
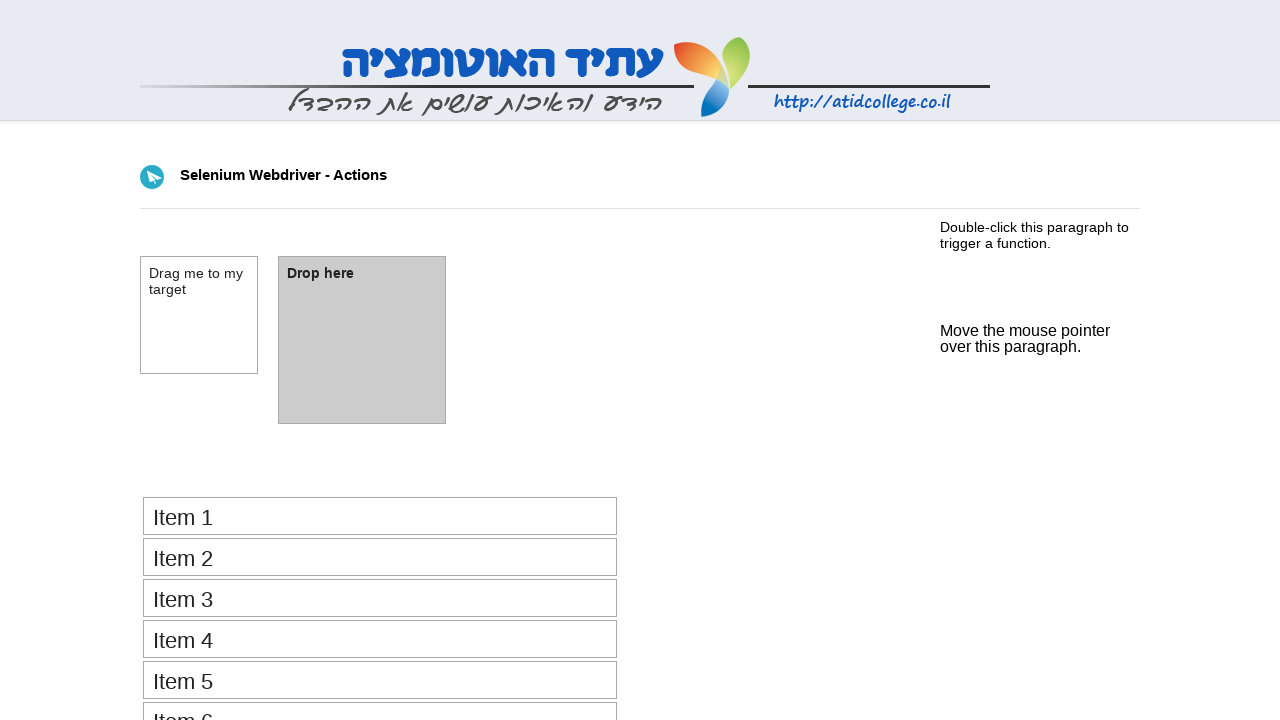

Clicked first item to start selection at (380, 516) on xpath=//ol[@id='select_items']/li >> nth=0
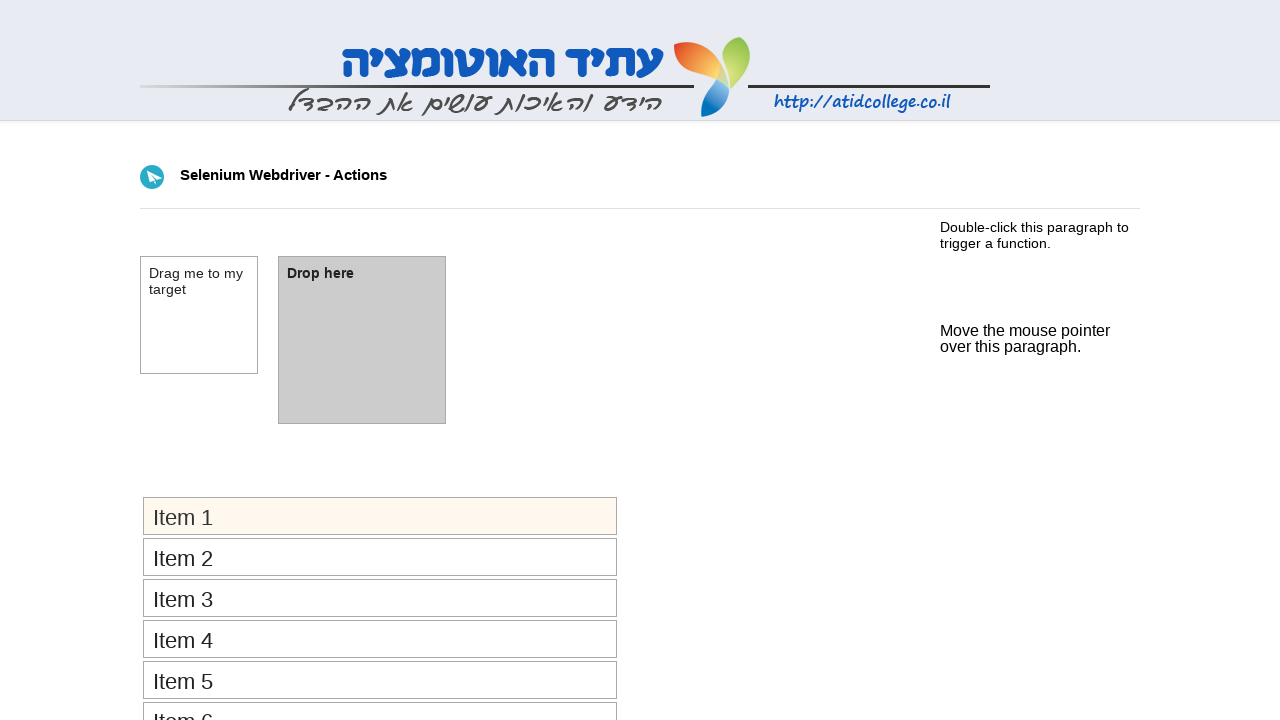

Clicked second item while holding Control key to select multiple items at (380, 557) on xpath=//ol[@id='select_items']/li >> nth=1
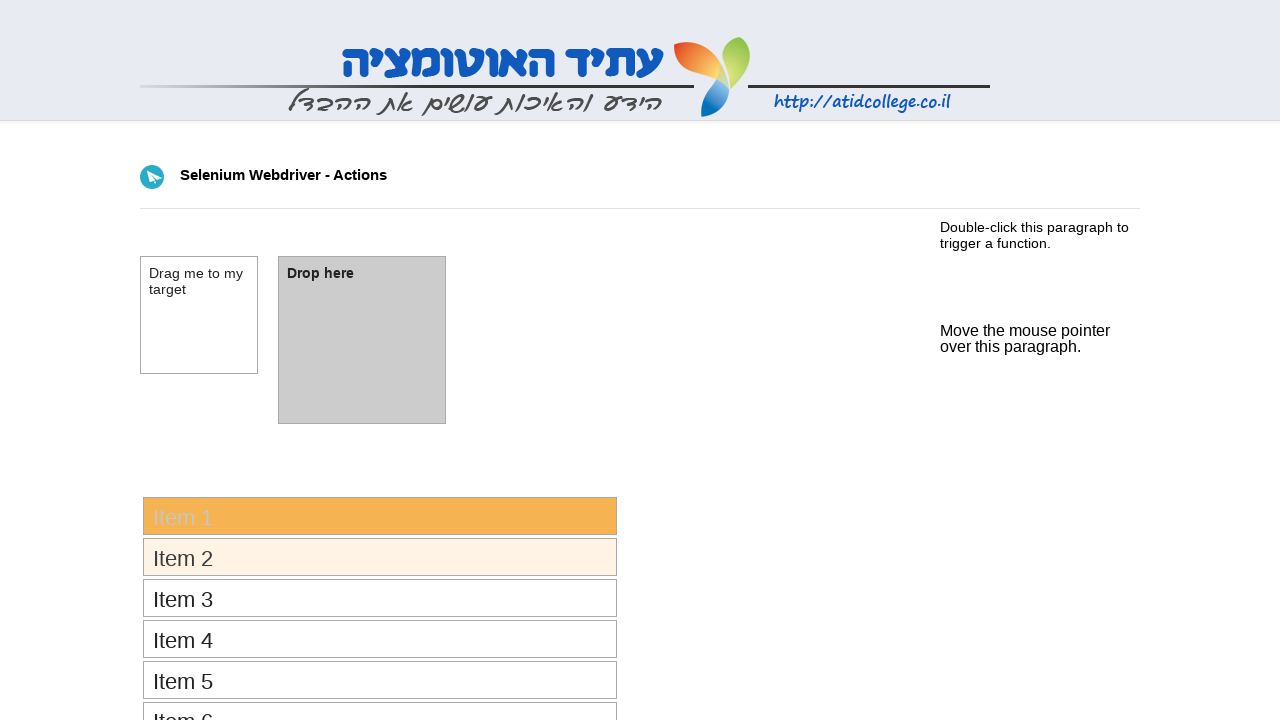

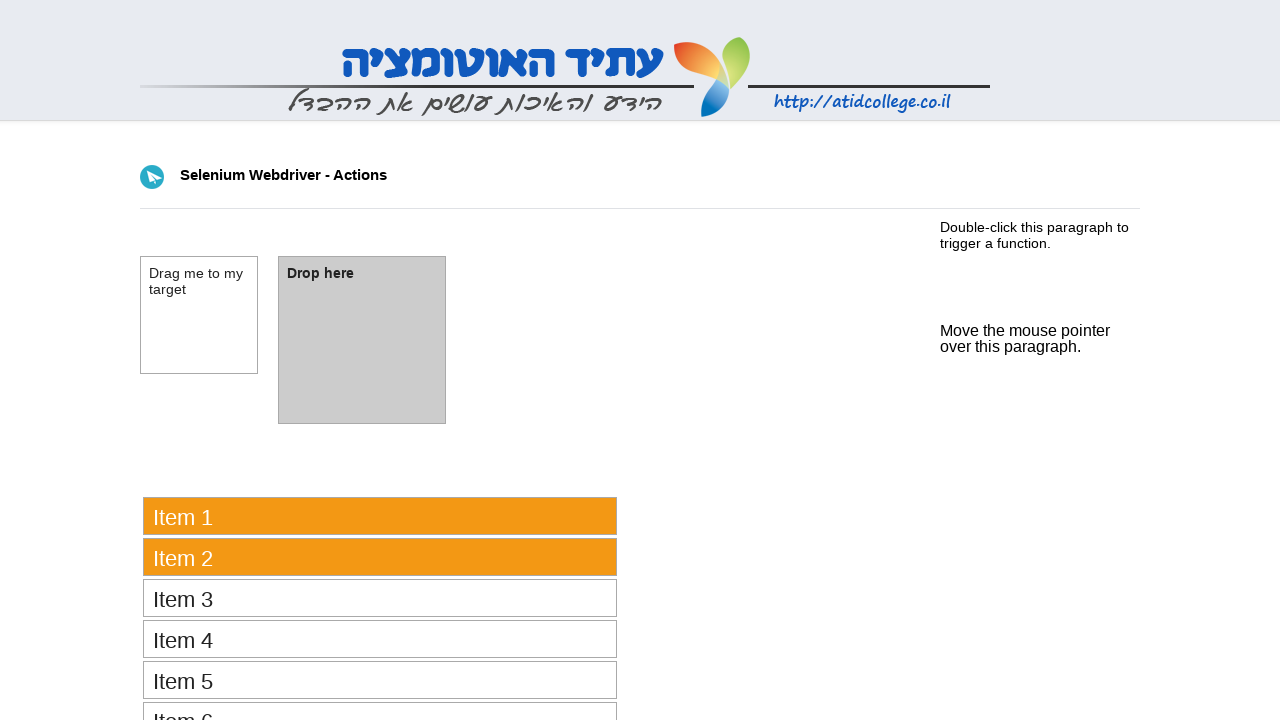